Verifies the HTML element has proper language declaration set to 'en'.

Starting URL: https://saku-mari.vercel.app/

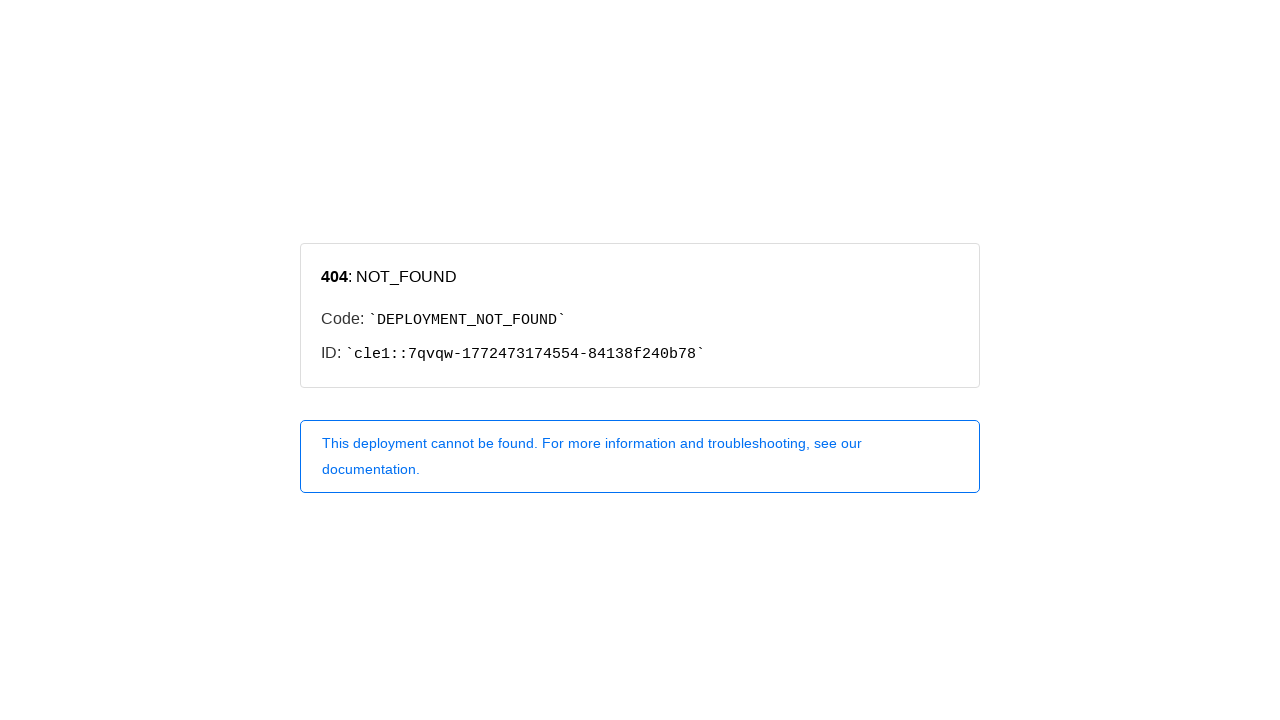

Navigated to https://saku-mari.vercel.app/
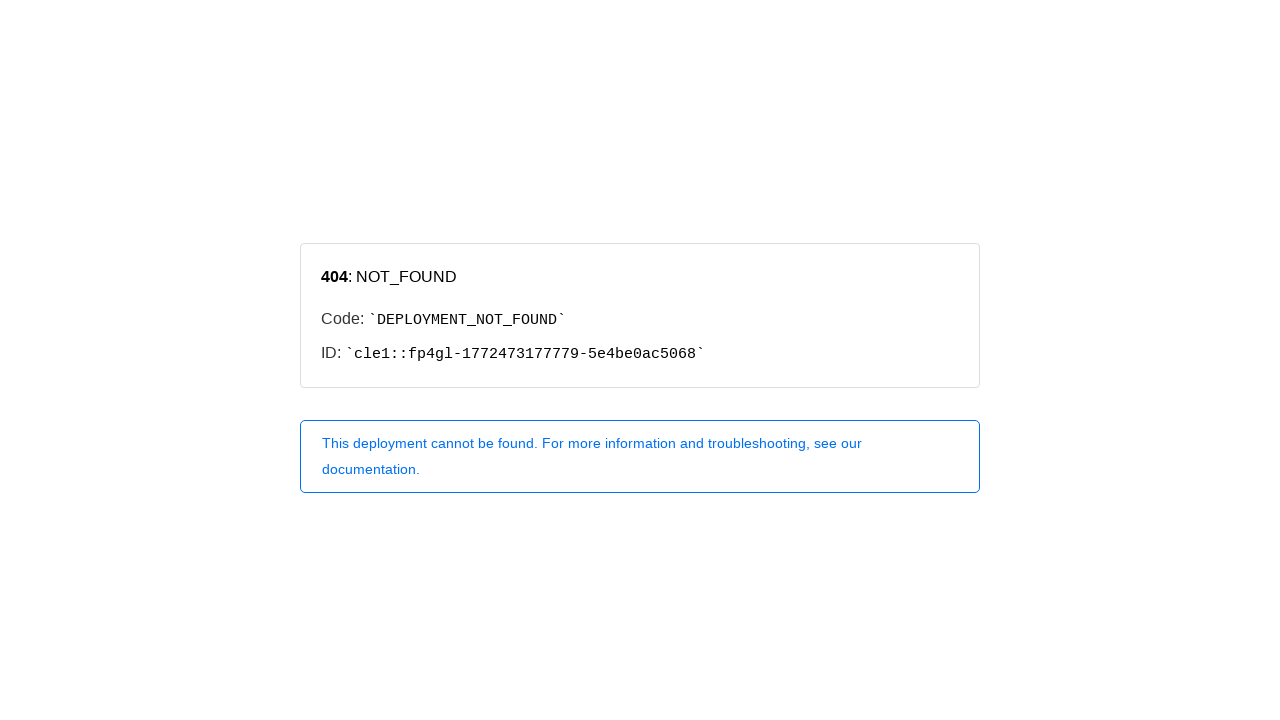

Retrieved lang attribute from HTML element
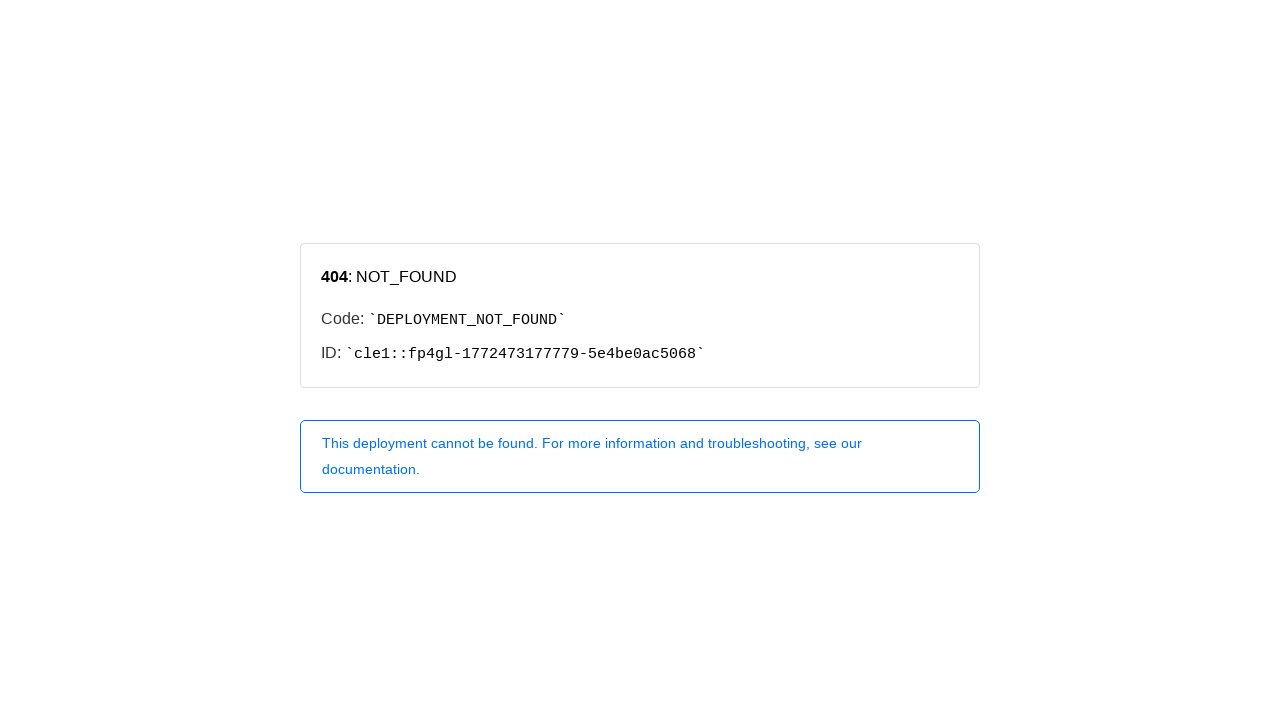

Verified HTML element has proper language declaration set to 'en'
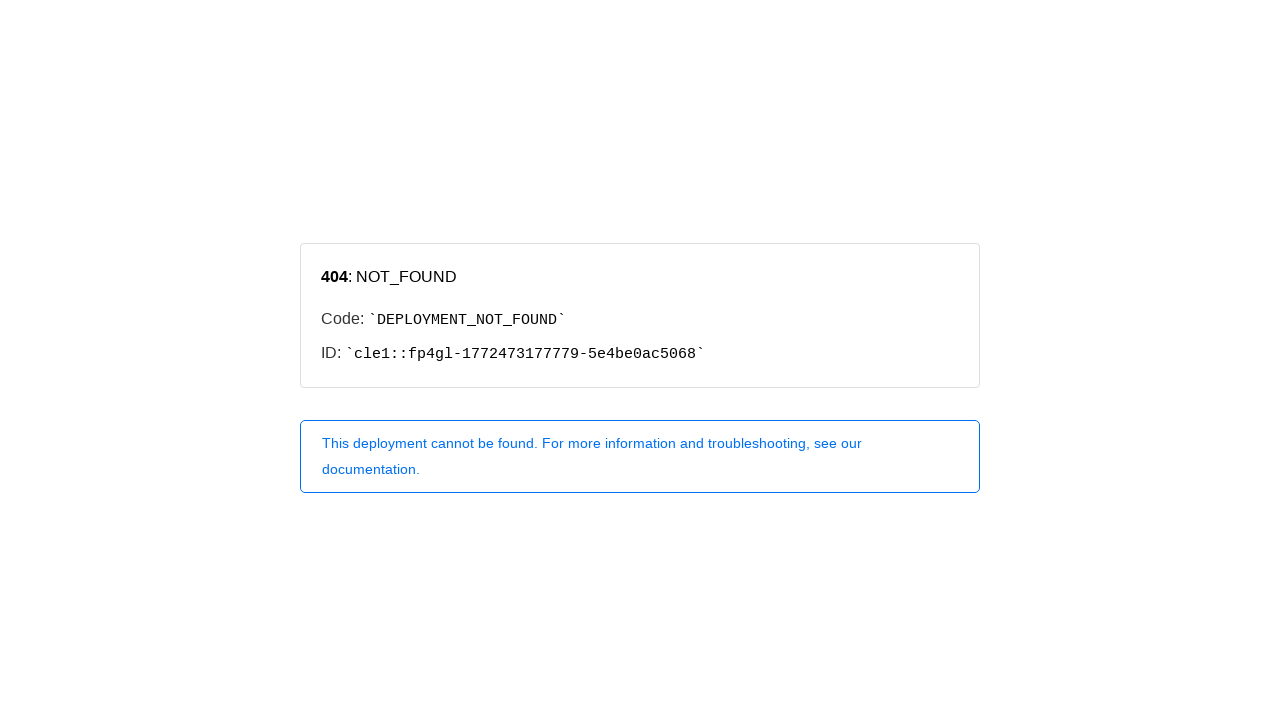

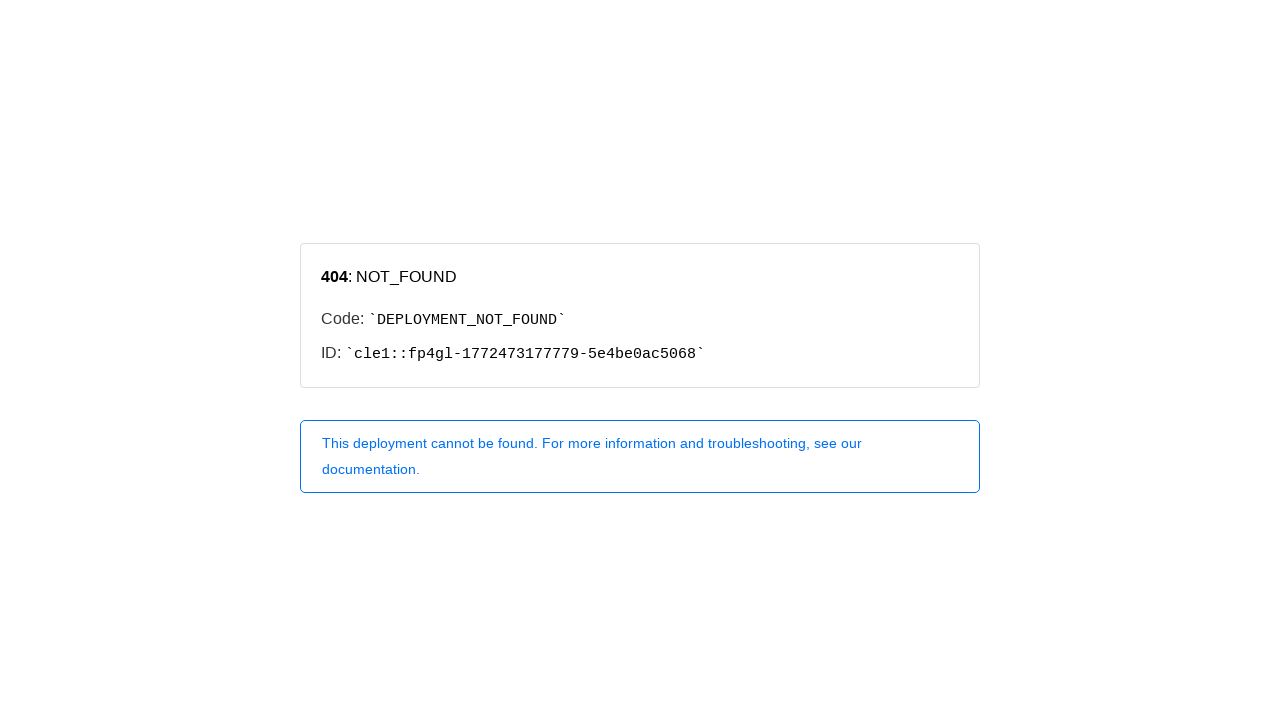